Tests a basic calculator application by selecting a prototype/build version, then performing five mathematical operations (Add, Subtract, Multiply, Divide, Concatenate) with the numbers 8 and 4, verifying each result matches the expected value.

Starting URL: https://testsheepnz.github.io/BasicCalculator.html

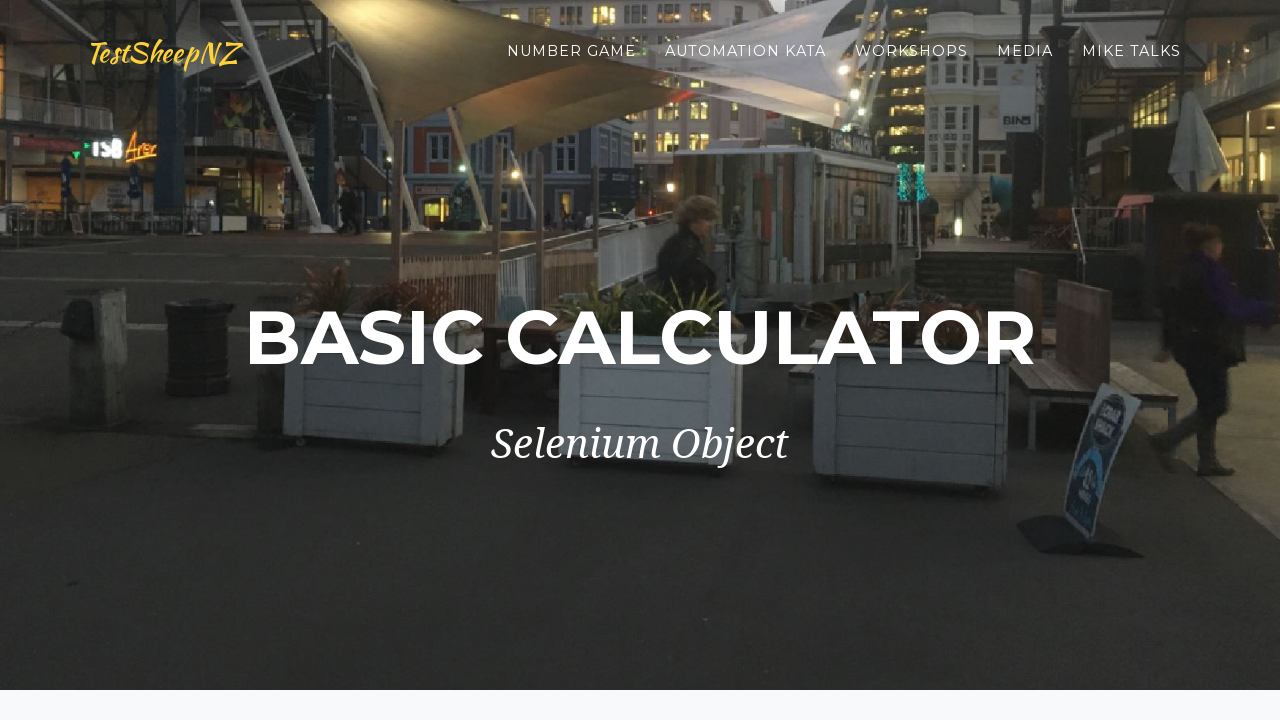

Selected 'Prototype' from build dropdown on #selectBuild
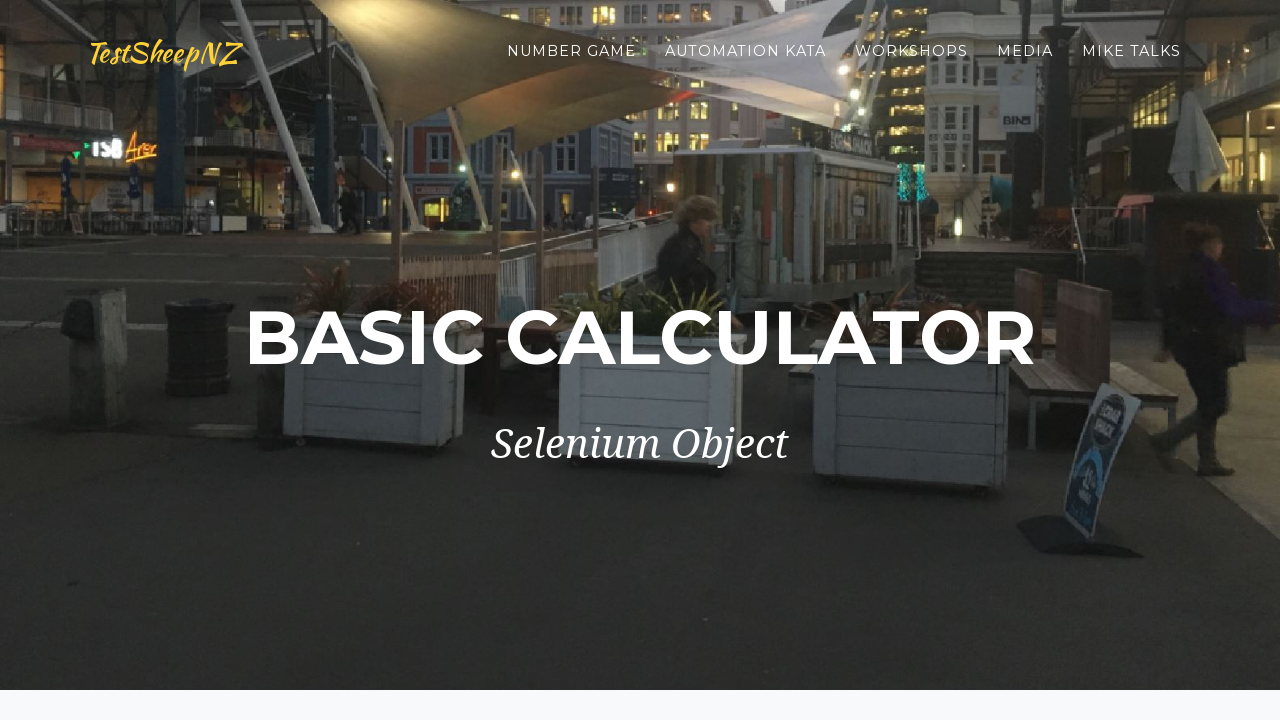

Filled first number field with '8' on #number1Field
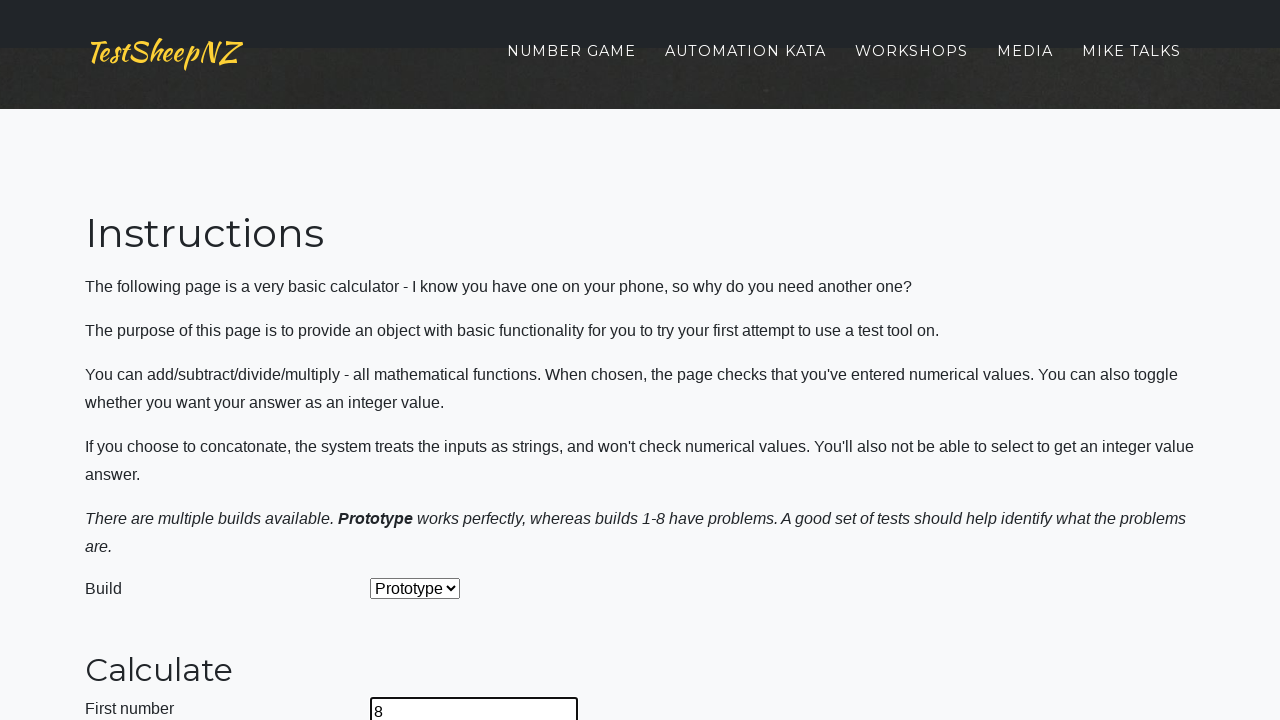

Filled second number field with '4' on #number2Field
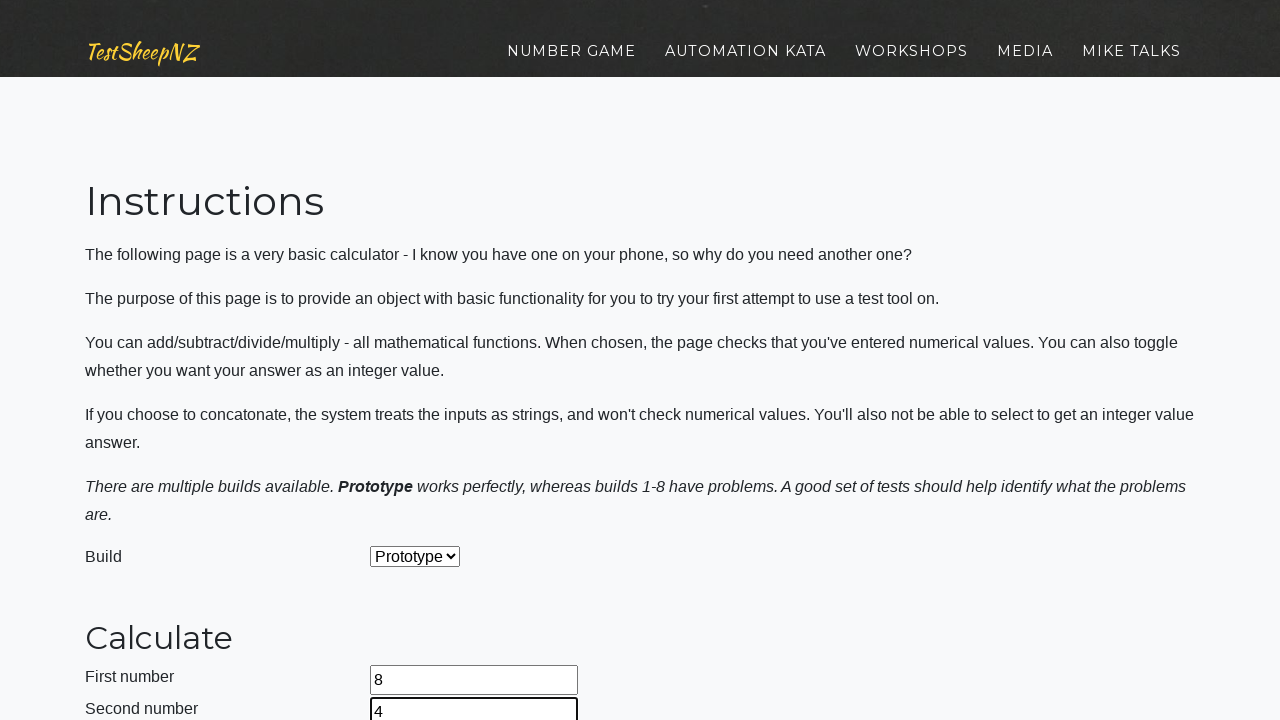

Selected 'Add' operation from dropdown on #selectOperationDropdown
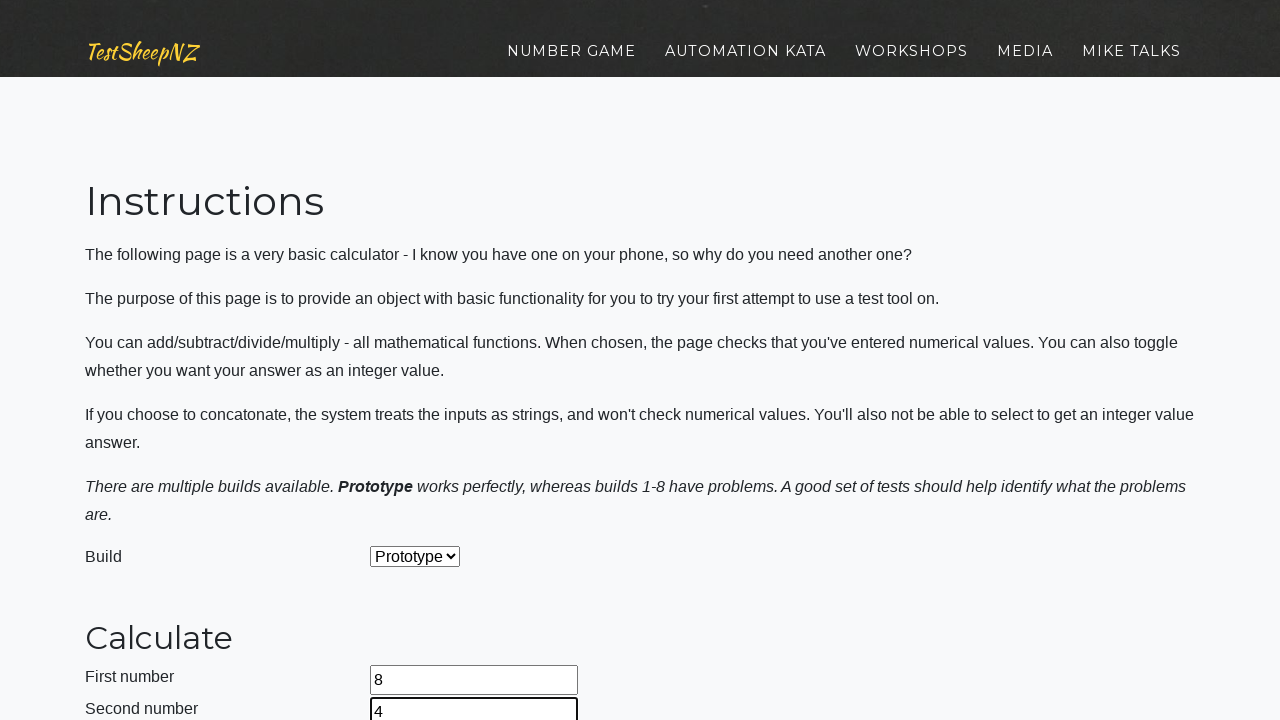

Clicked calculate button at (422, 361) on #calculateButton
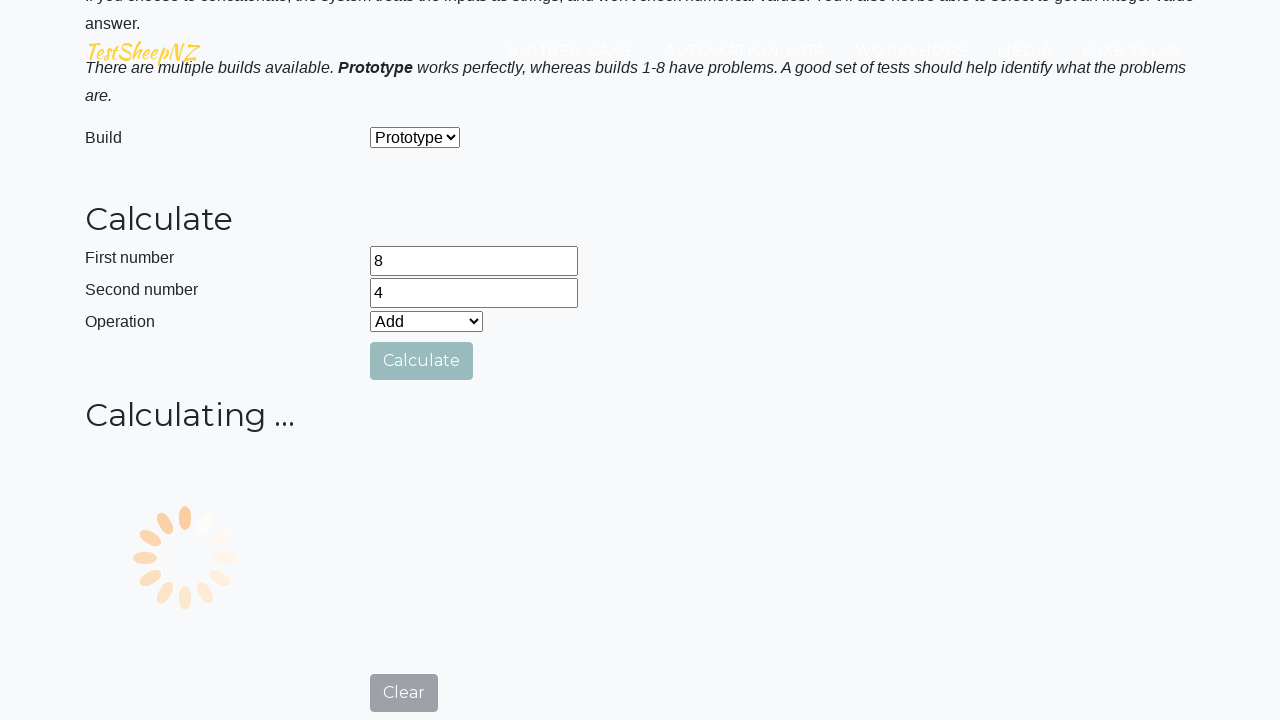

Answer field loaded and populated
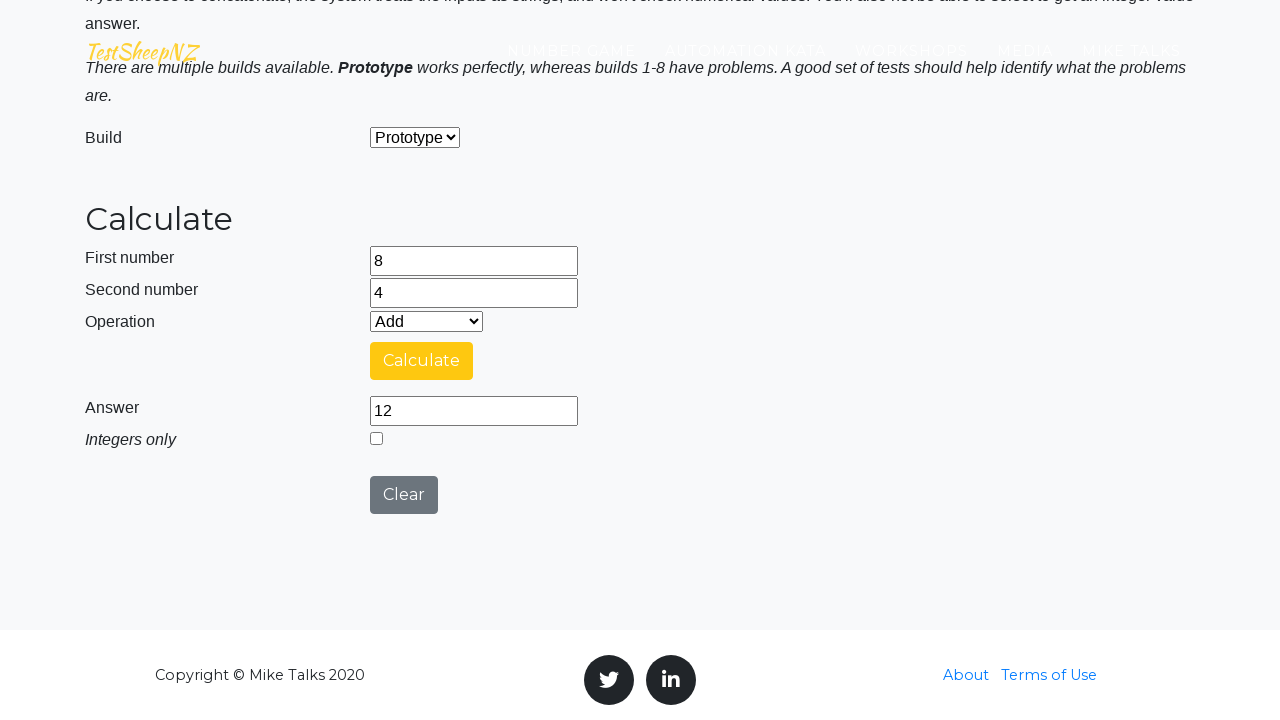

Retrieved result '12' from answer field for 'Add' operation (expected: '12')
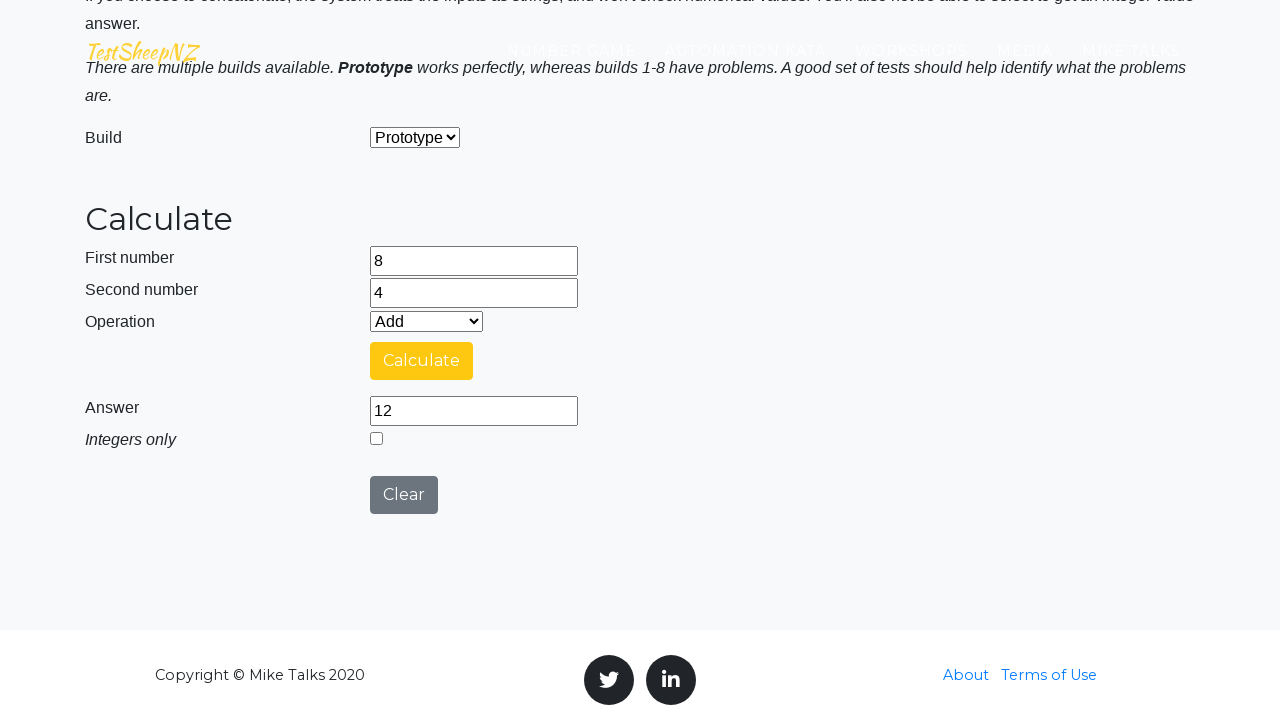

Filled first number field with '8' on #number1Field
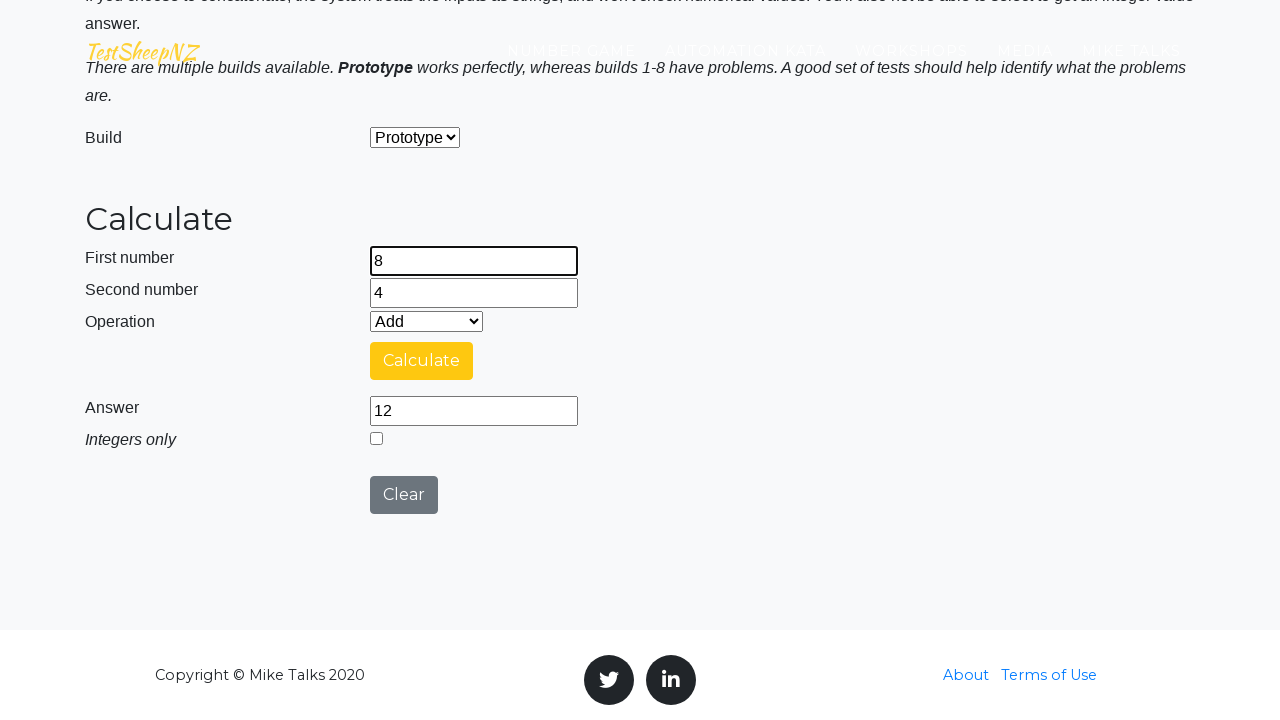

Filled second number field with '4' on #number2Field
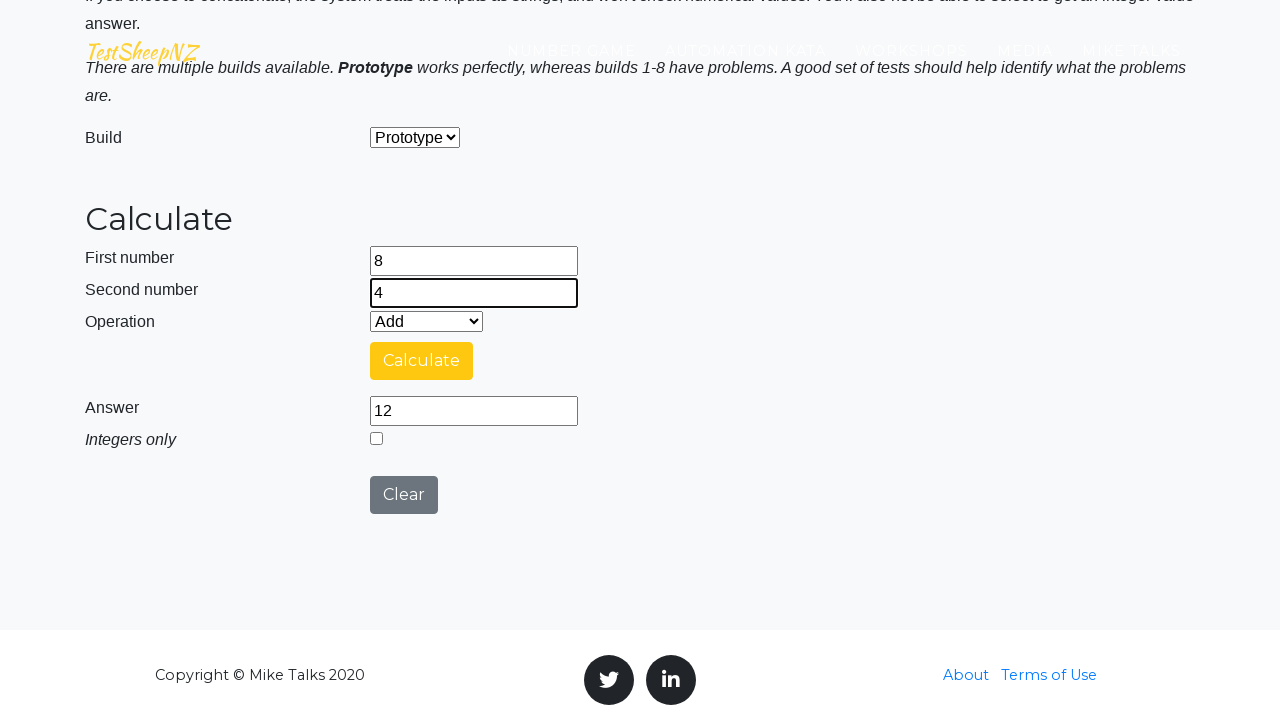

Selected 'Subtract' operation from dropdown on #selectOperationDropdown
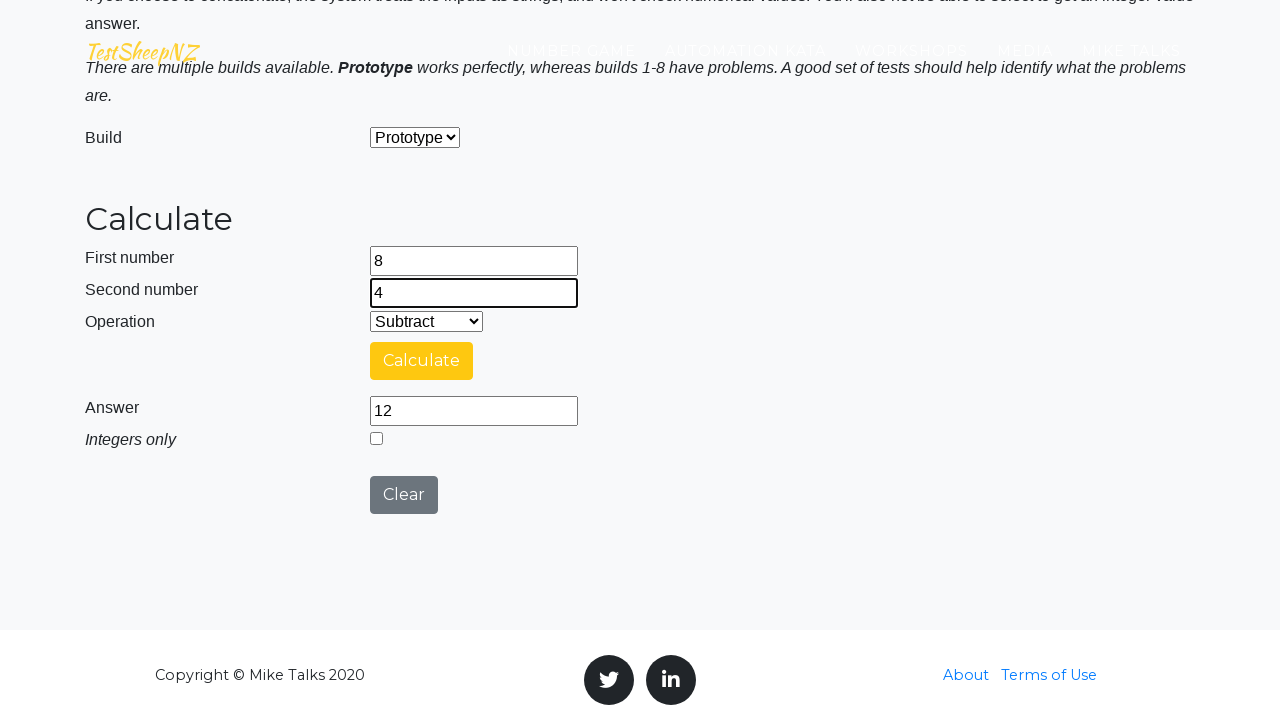

Clicked calculate button at (422, 361) on #calculateButton
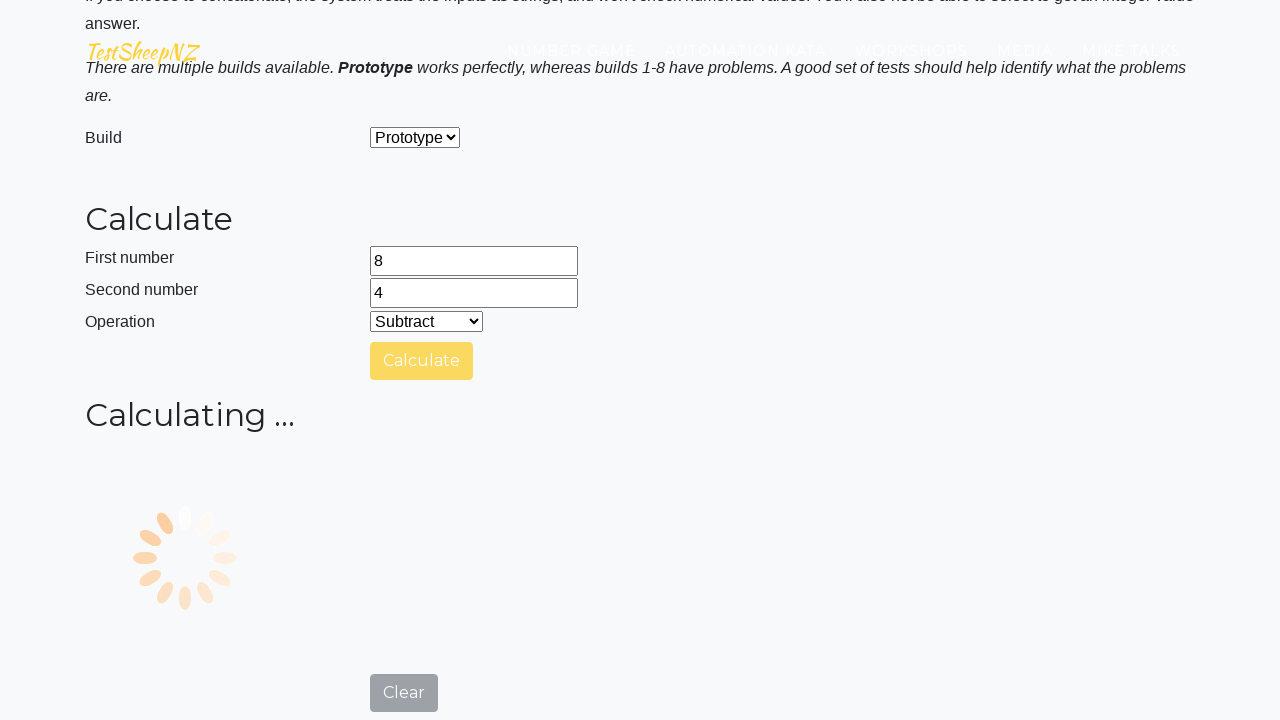

Answer field loaded and populated
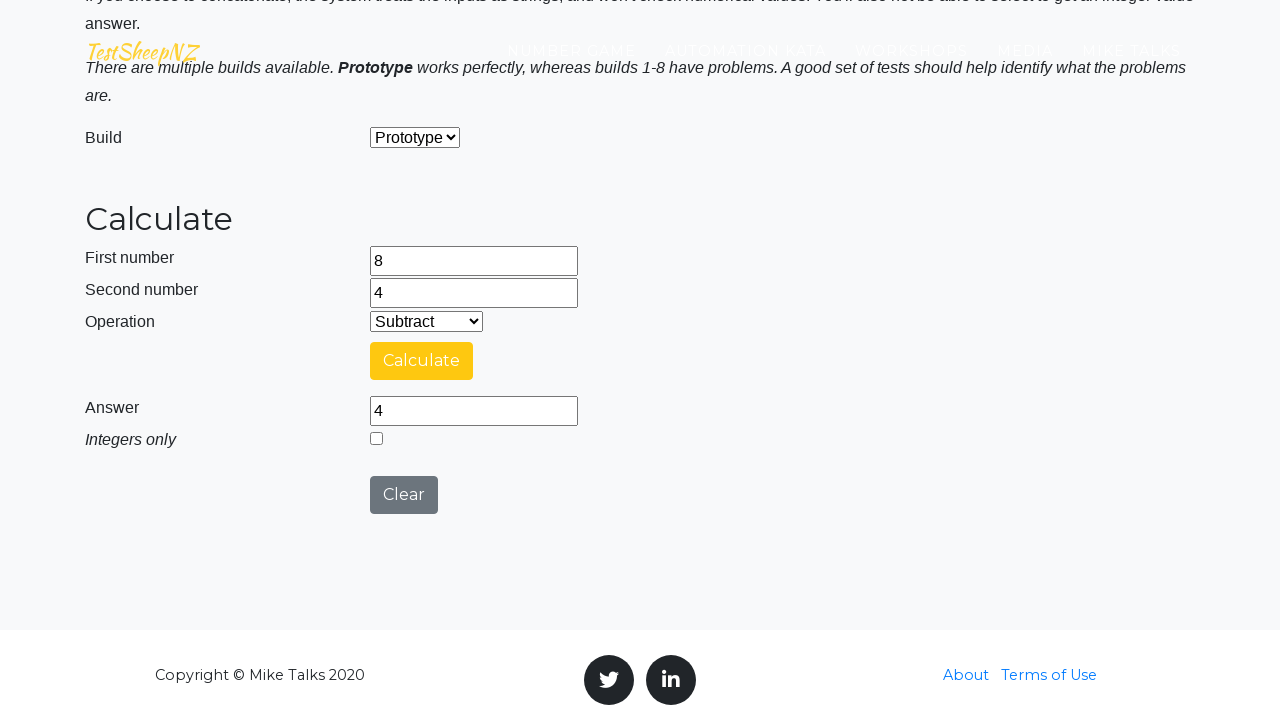

Retrieved result '4' from answer field for 'Subtract' operation (expected: '4')
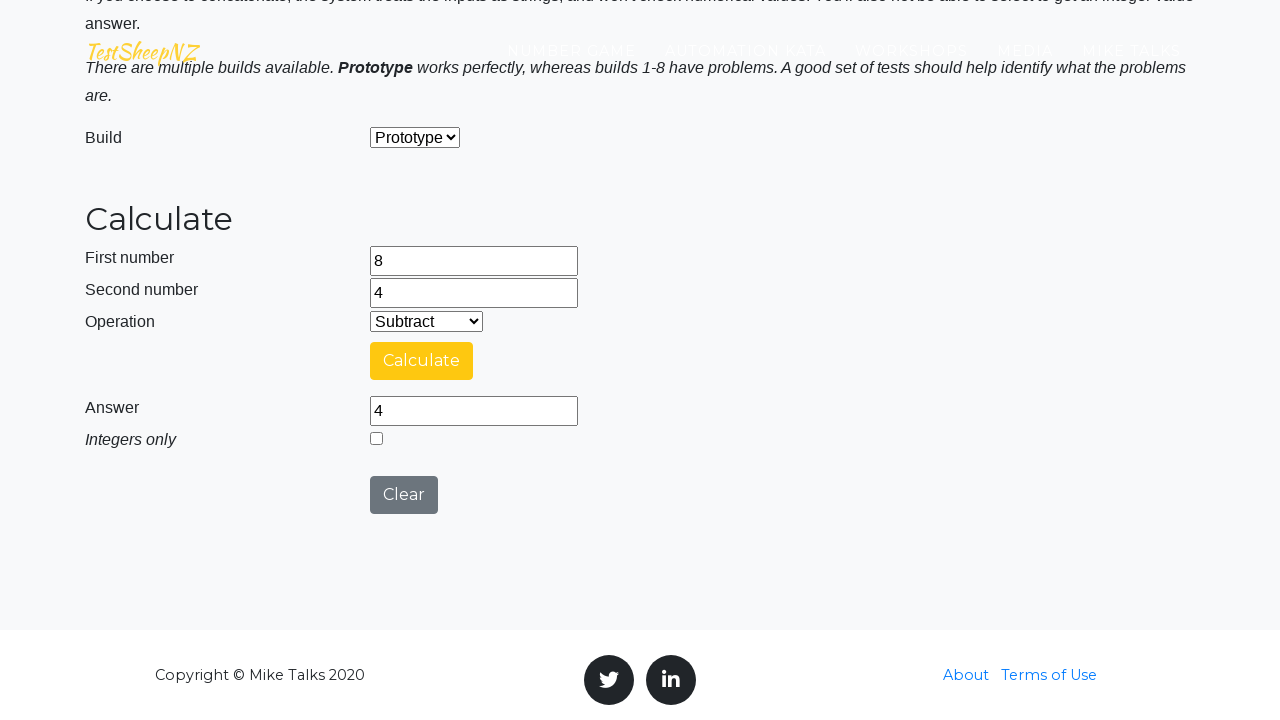

Filled first number field with '8' on #number1Field
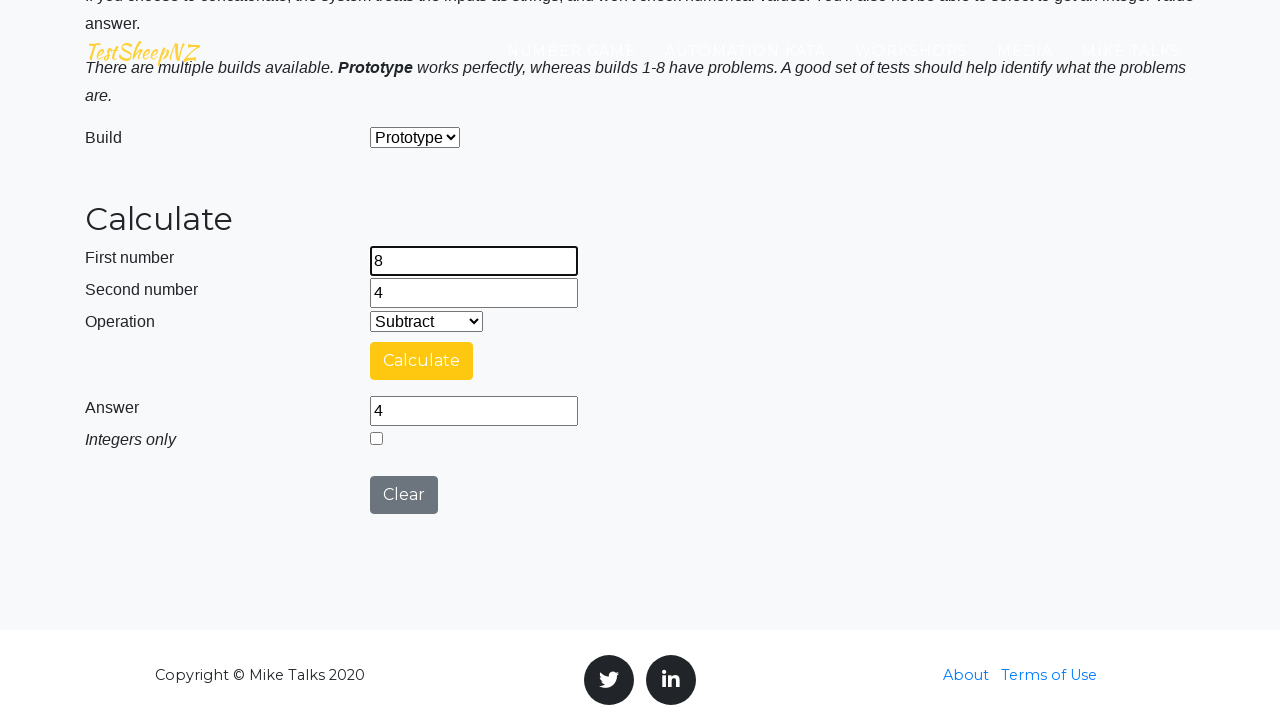

Filled second number field with '4' on #number2Field
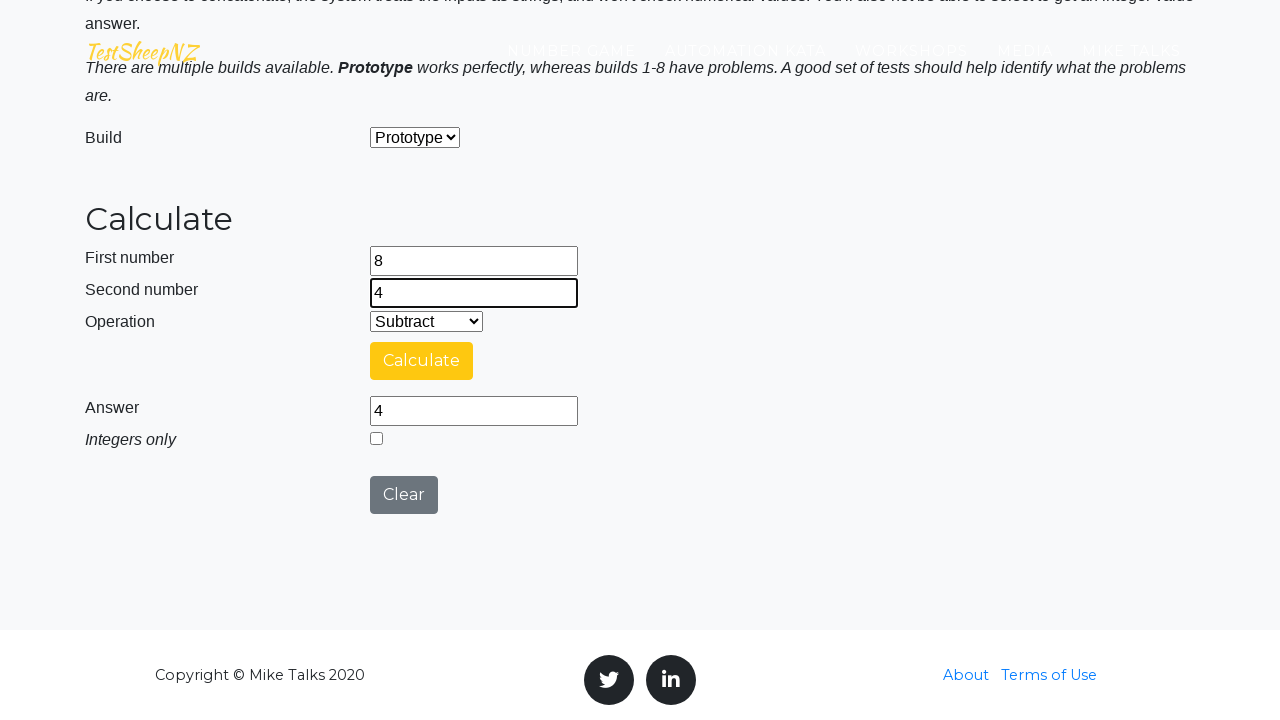

Selected 'Multiply' operation from dropdown on #selectOperationDropdown
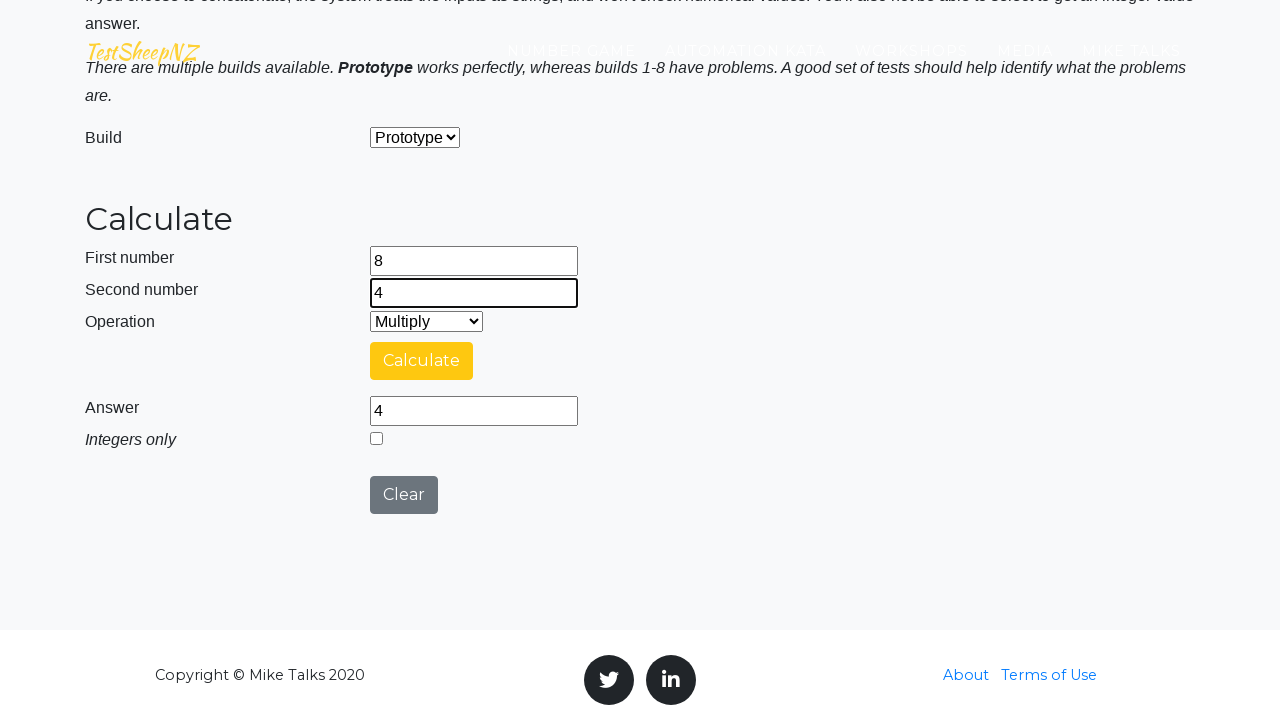

Clicked calculate button at (422, 361) on #calculateButton
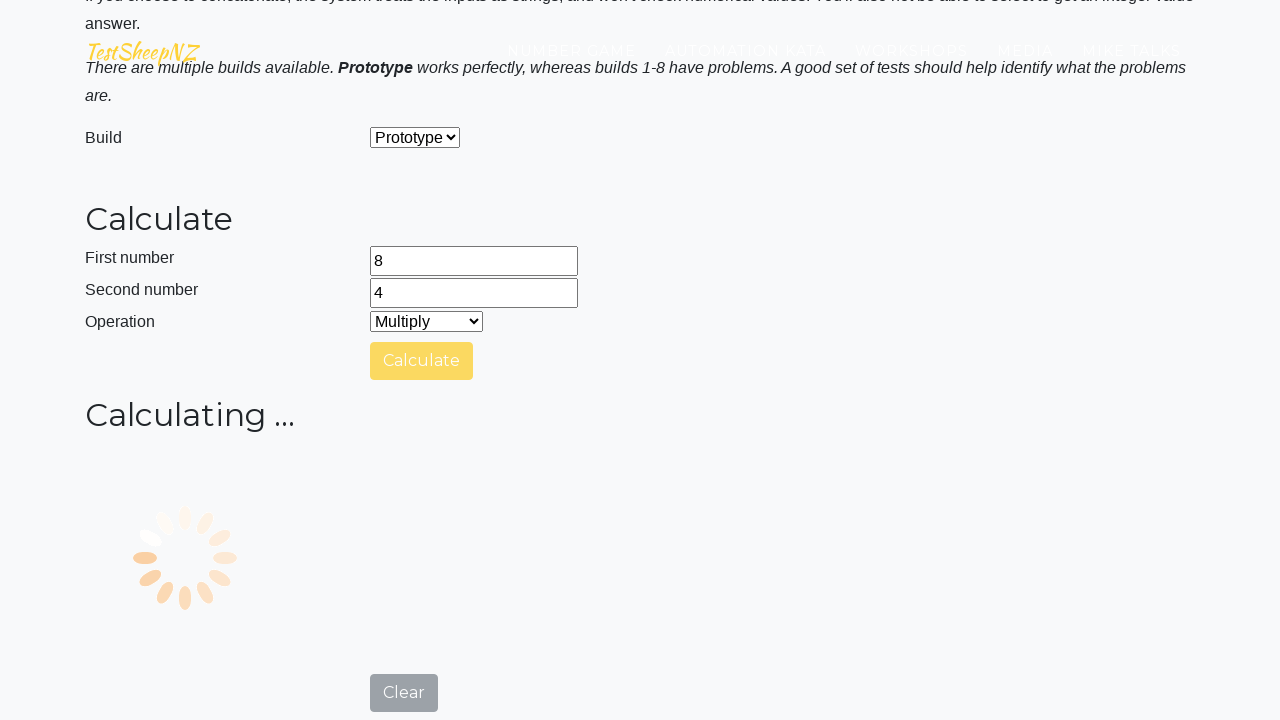

Answer field loaded and populated
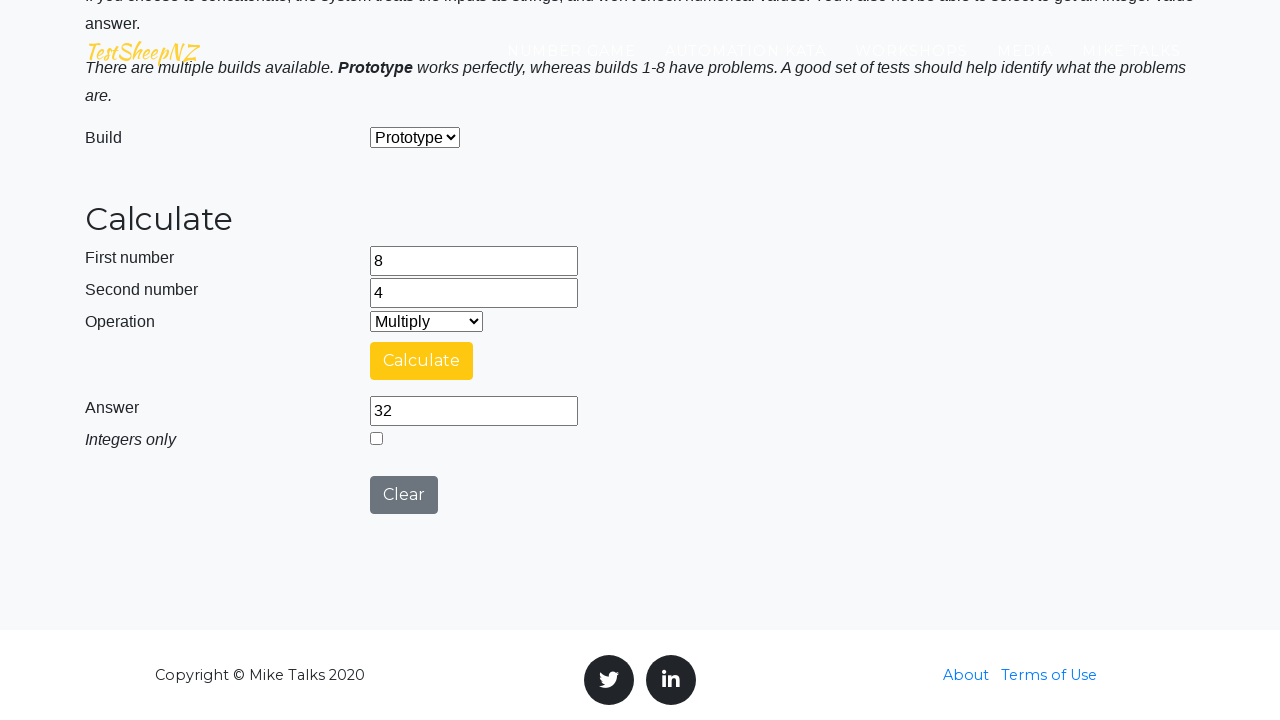

Retrieved result '32' from answer field for 'Multiply' operation (expected: '32')
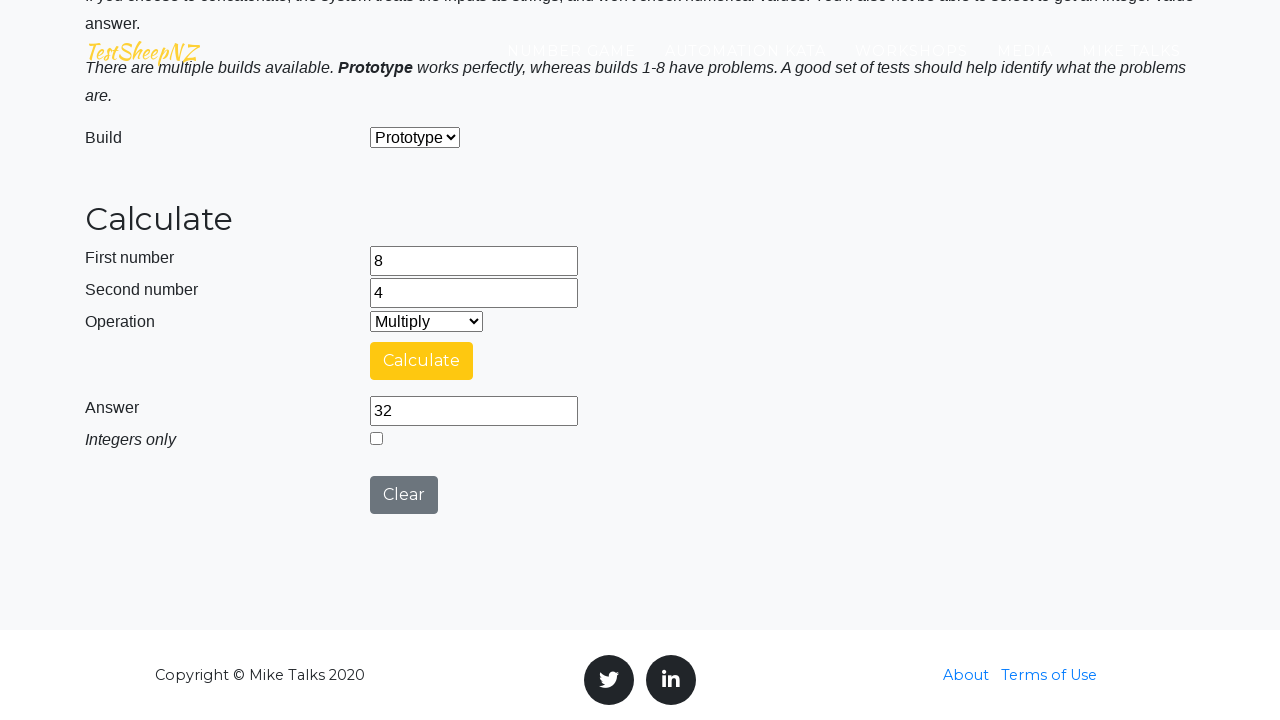

Filled first number field with '8' on #number1Field
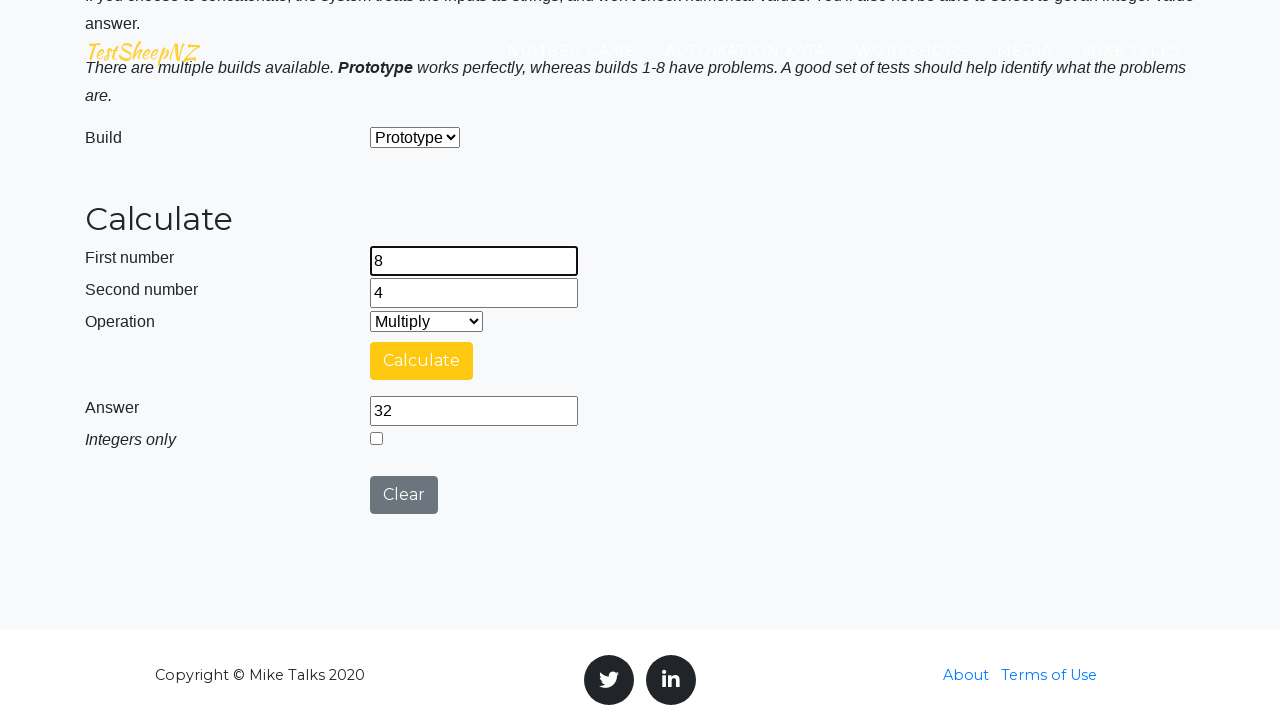

Filled second number field with '4' on #number2Field
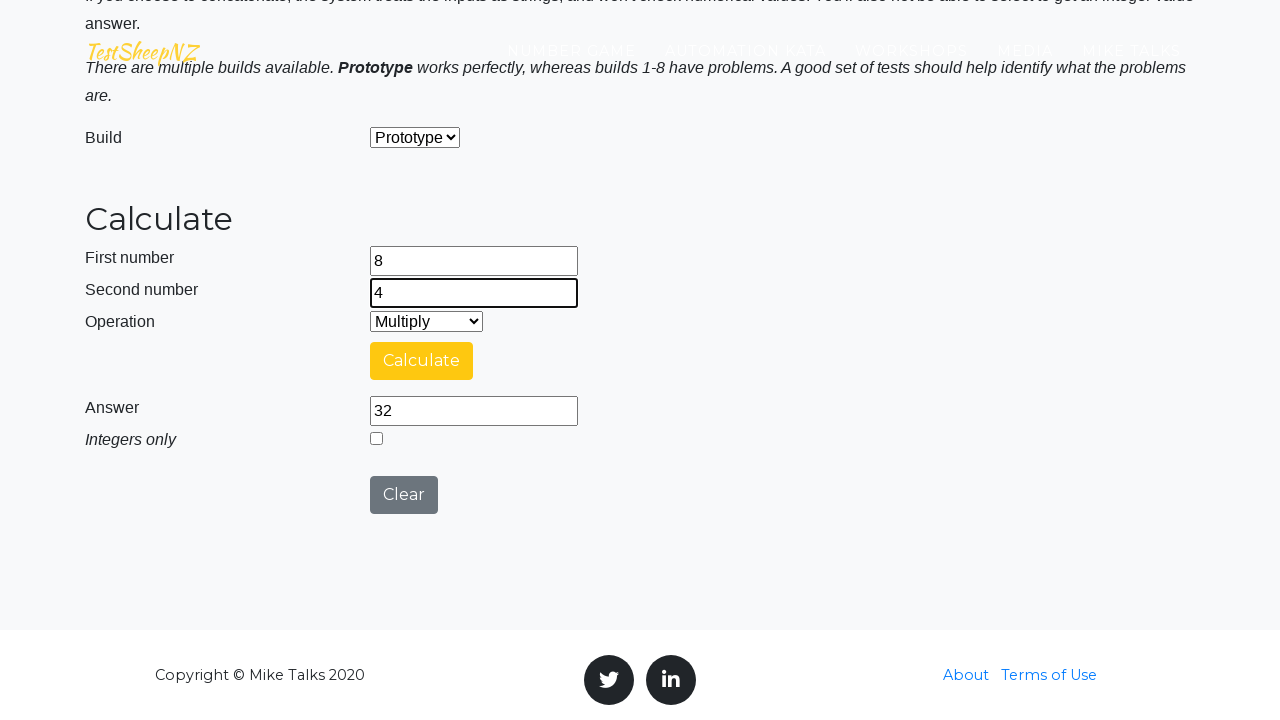

Selected 'Divide' operation from dropdown on #selectOperationDropdown
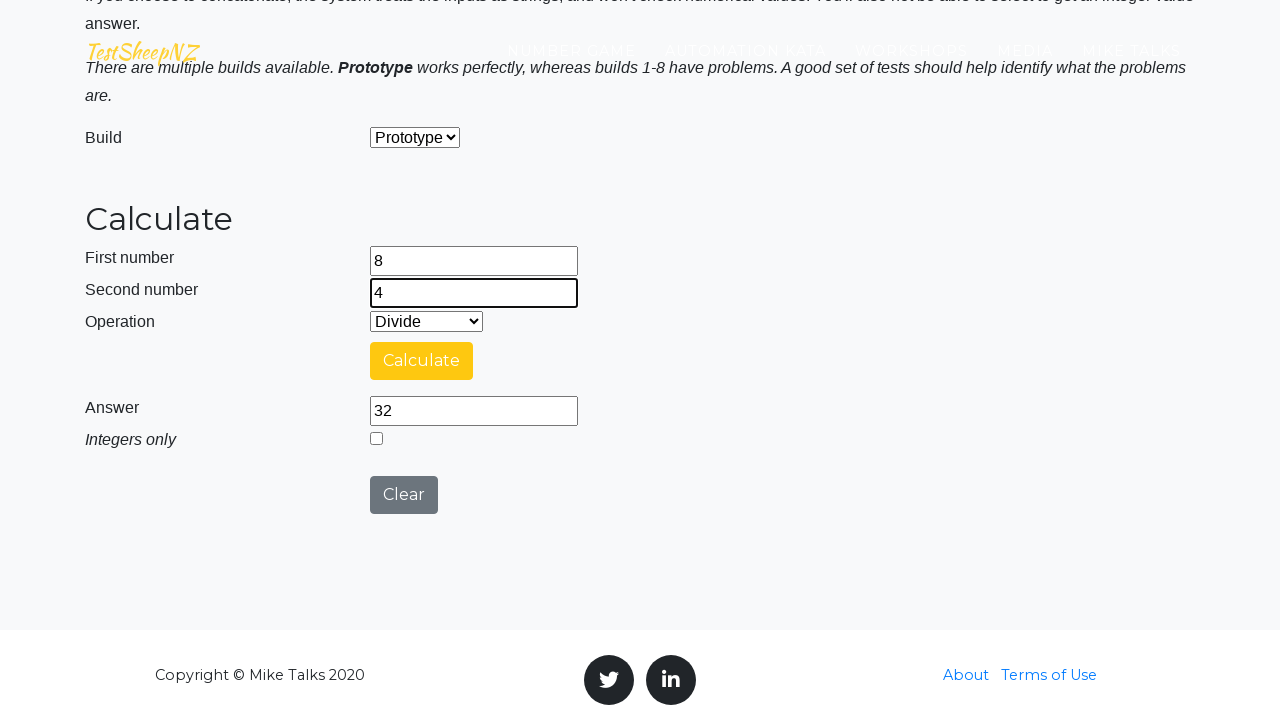

Clicked calculate button at (422, 361) on #calculateButton
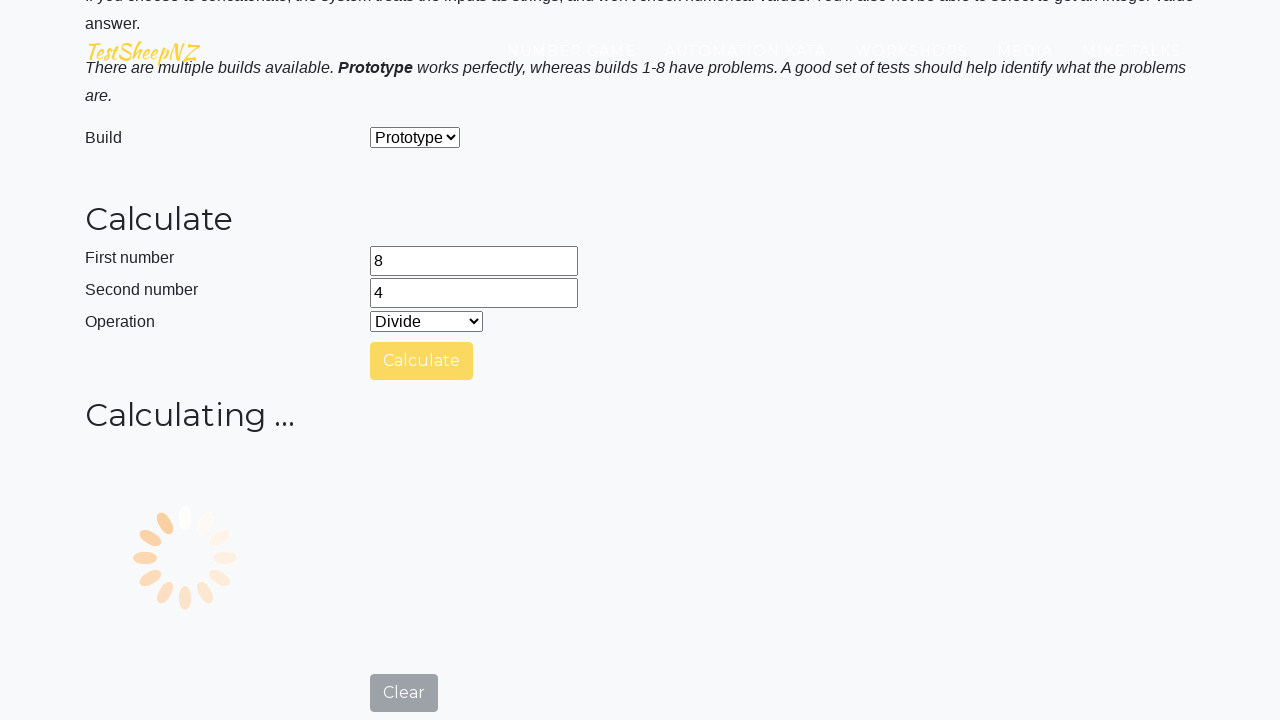

Answer field loaded and populated
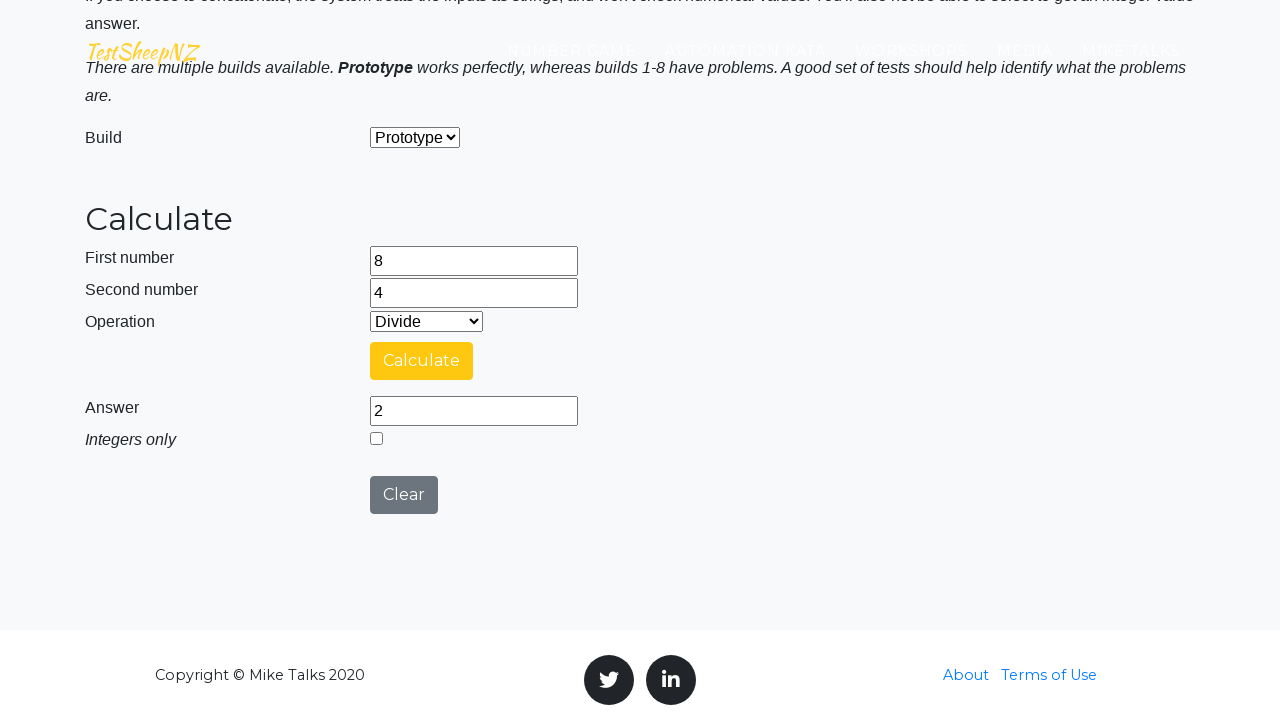

Retrieved result '2' from answer field for 'Divide' operation (expected: '2')
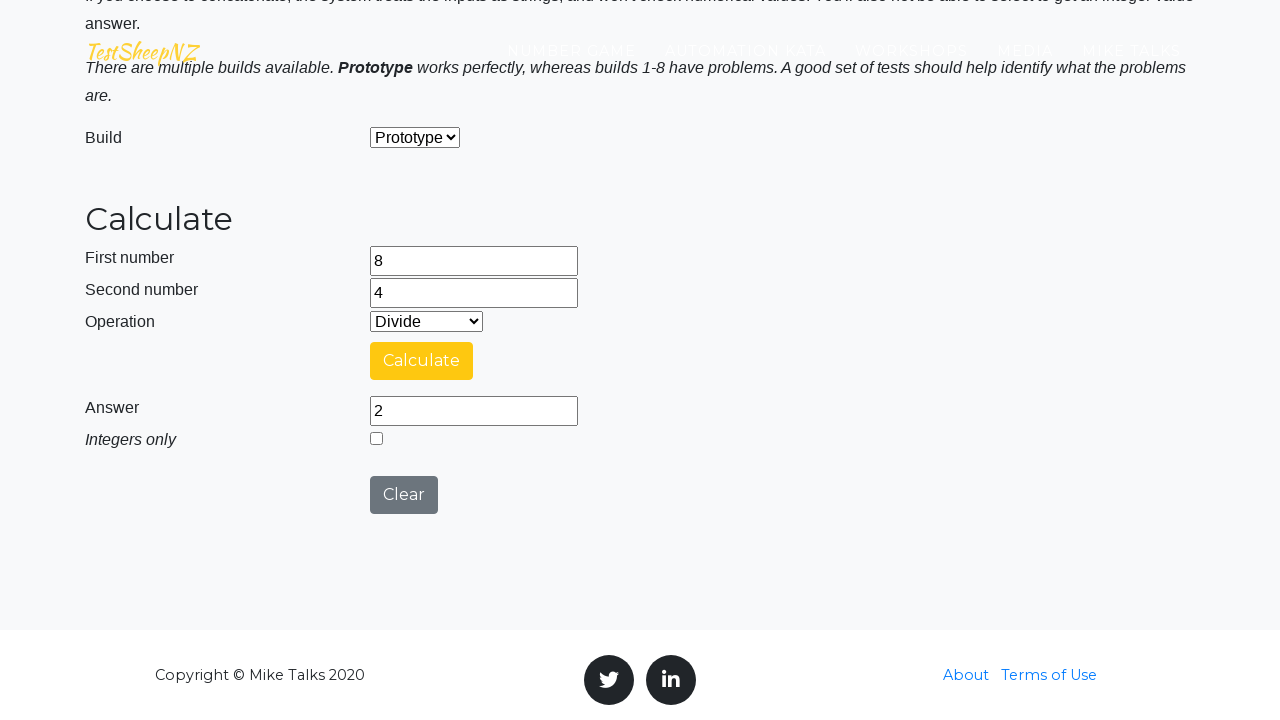

Filled first number field with '8' on #number1Field
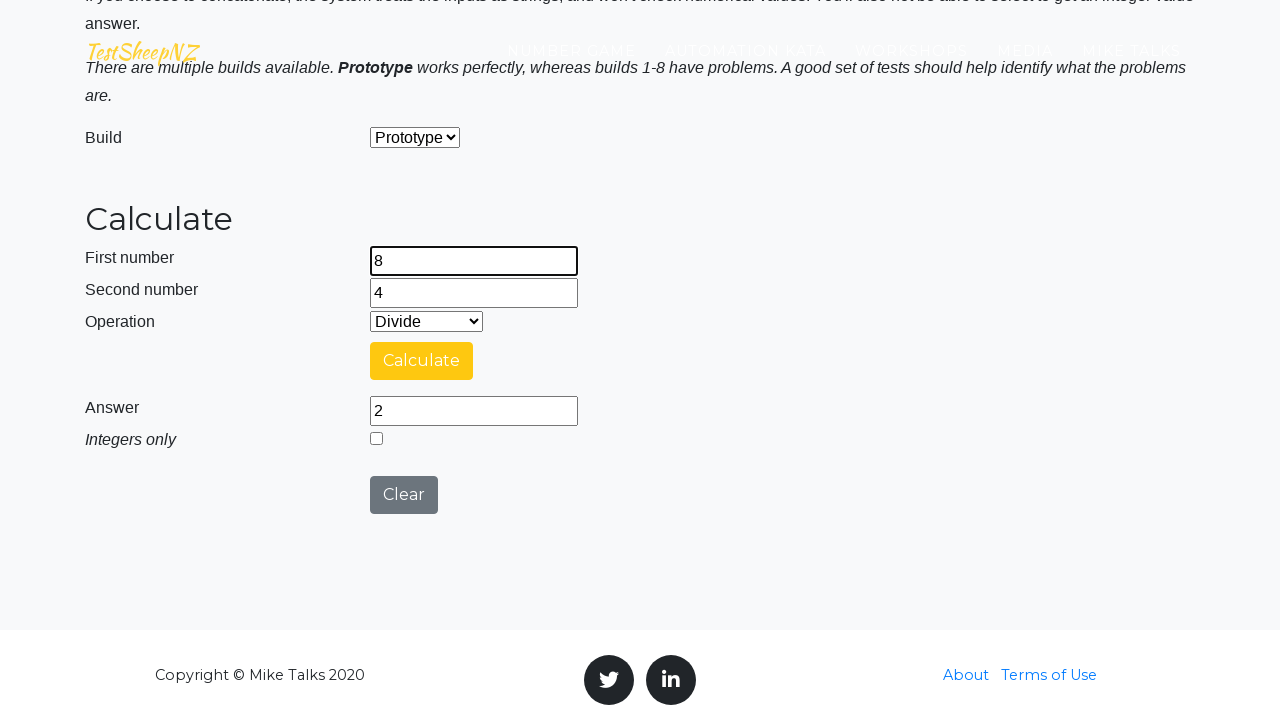

Filled second number field with '4' on #number2Field
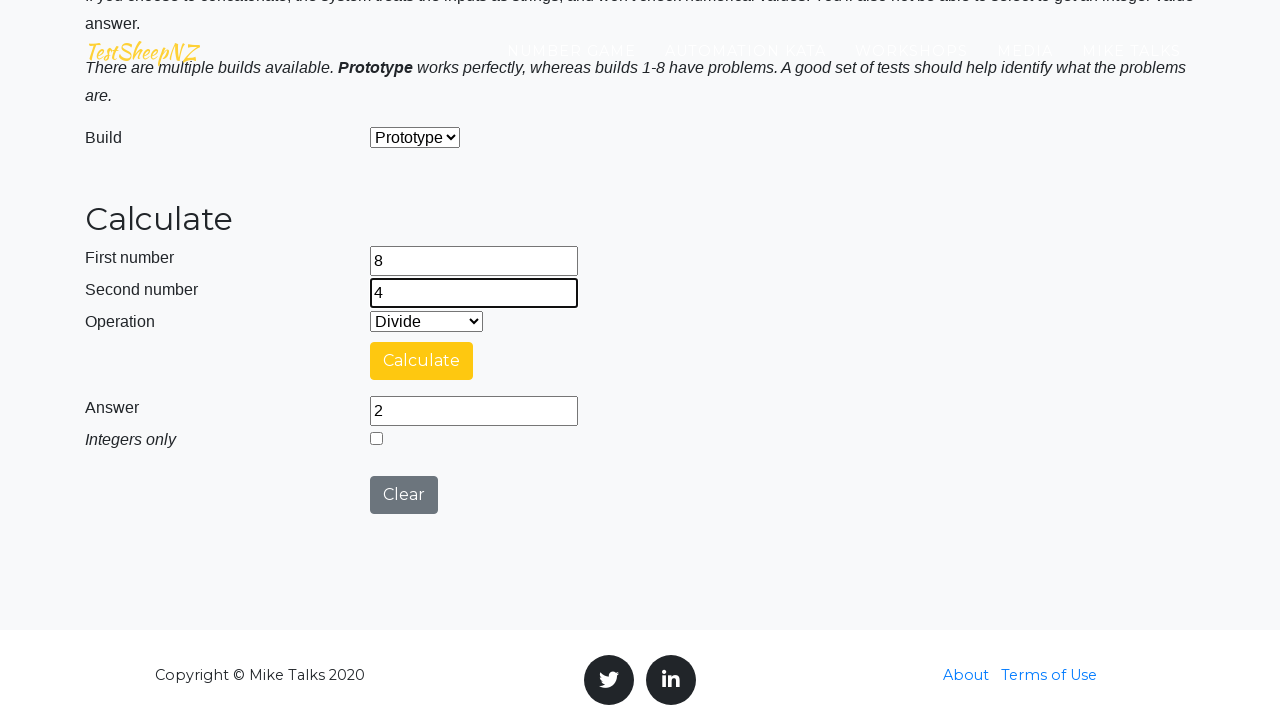

Selected 'Concatenate' operation from dropdown on #selectOperationDropdown
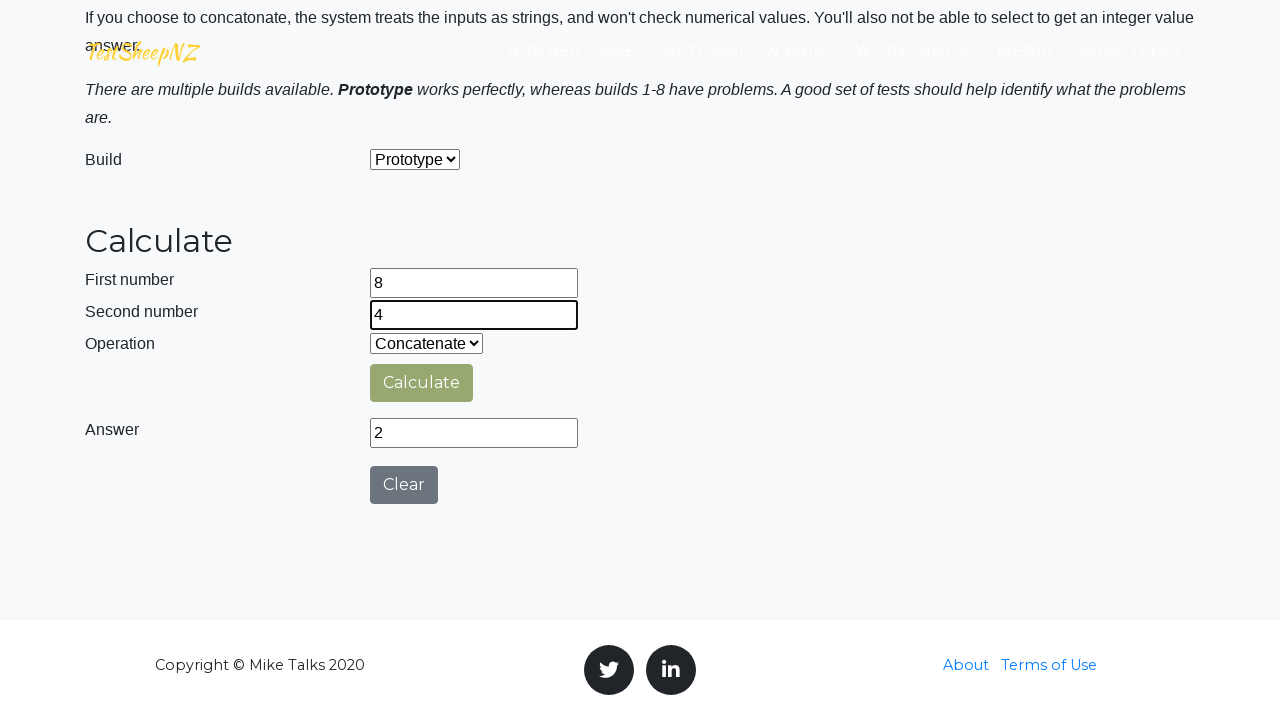

Clicked calculate button at (422, 383) on #calculateButton
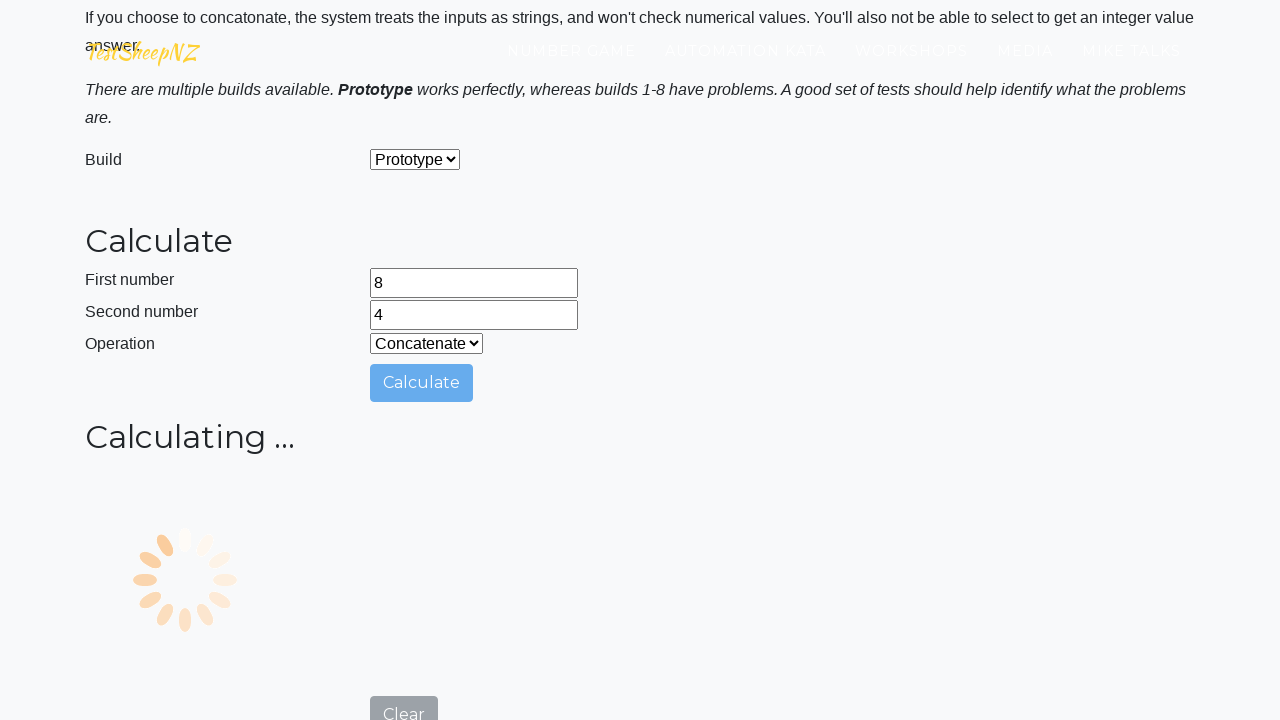

Answer field loaded and populated
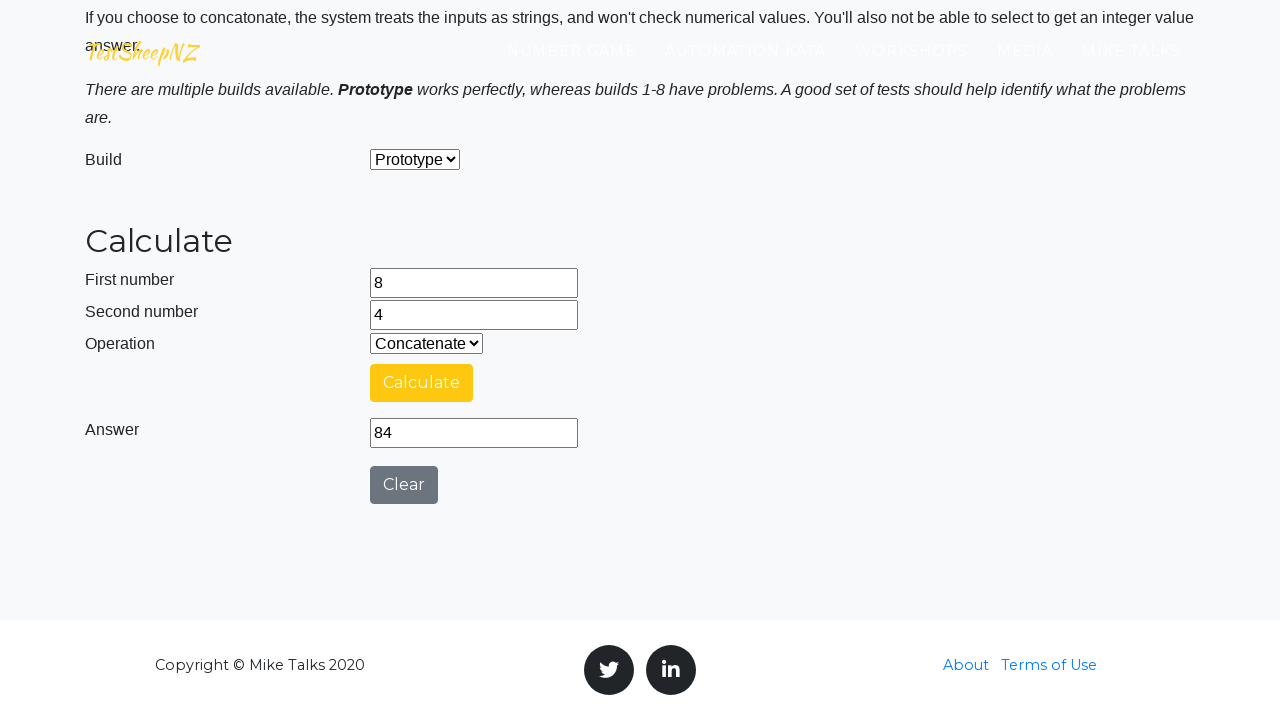

Retrieved result '84' from answer field for 'Concatenate' operation (expected: '84')
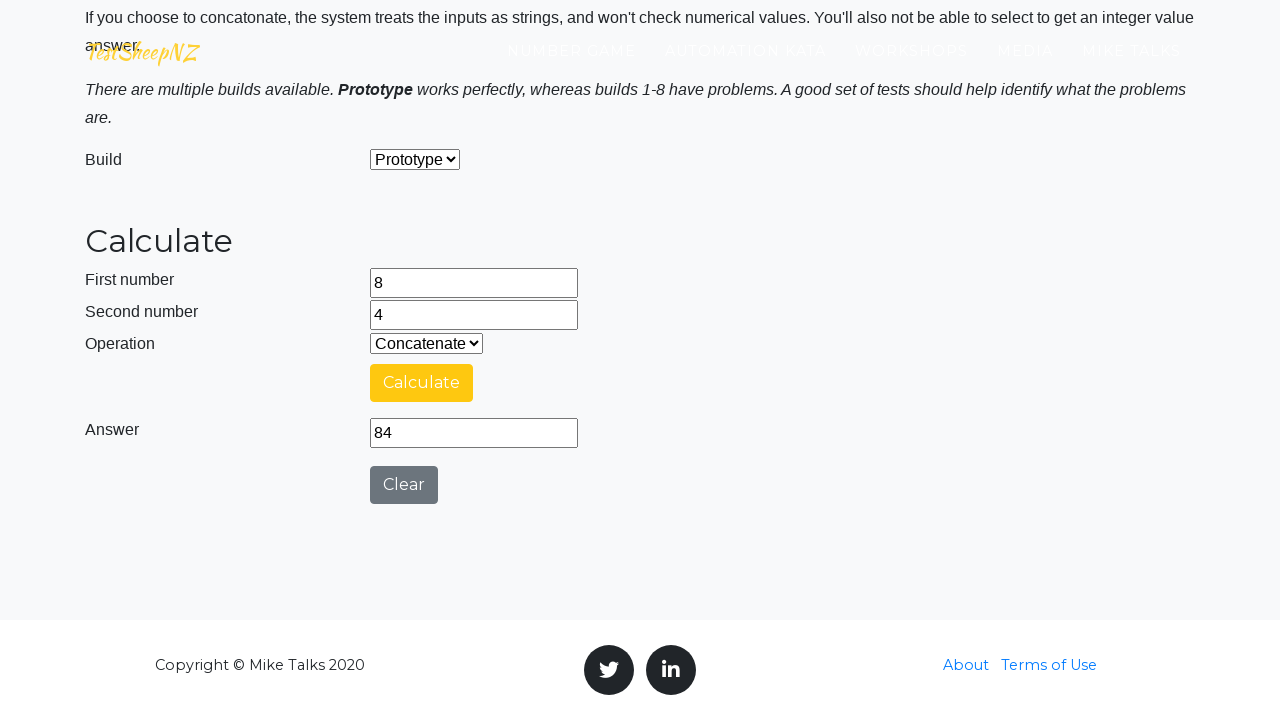

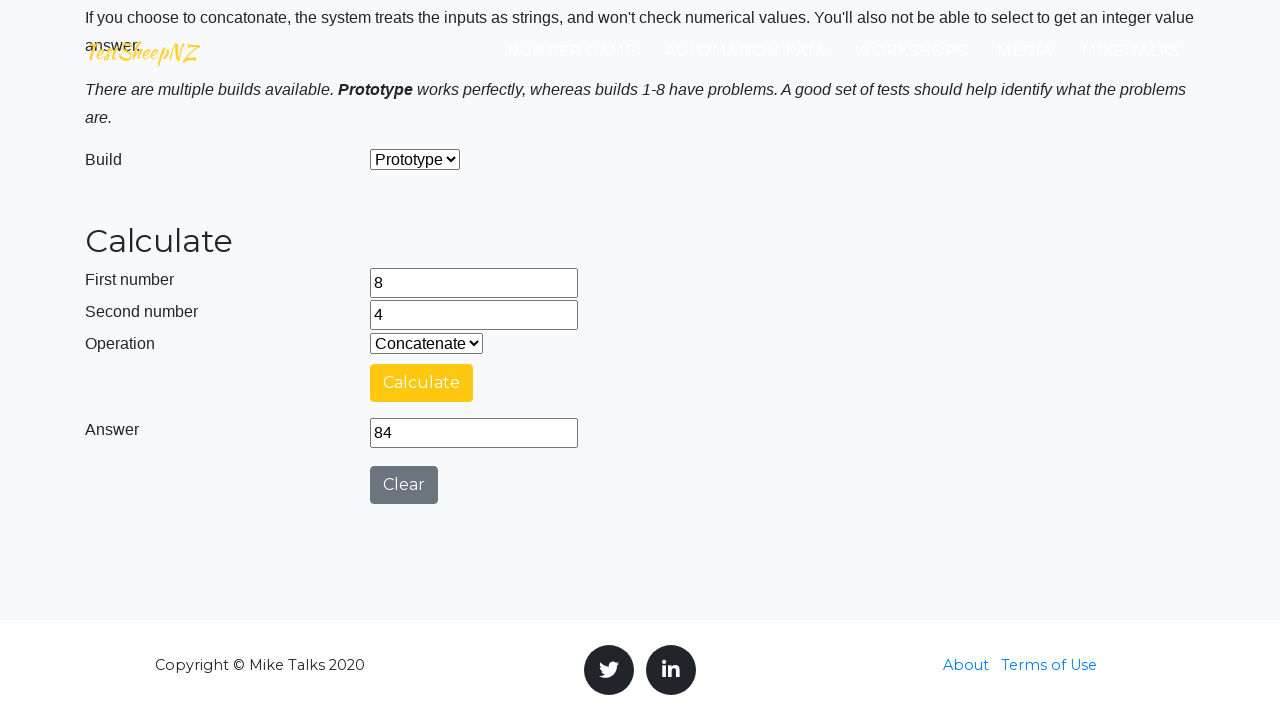